Tests file download functionality by navigating to a download page and clicking on a file to download it

Starting URL: https://the-internet.herokuapp.com/download

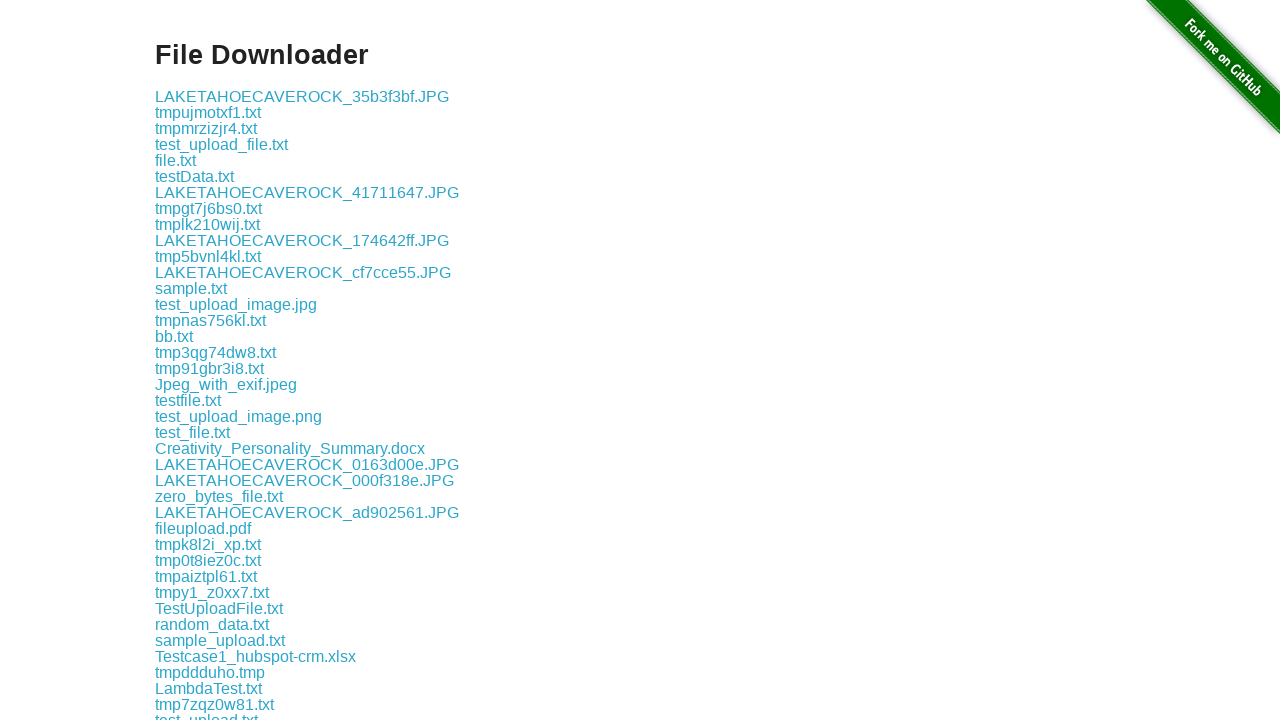

Download page loaded and file links are visible
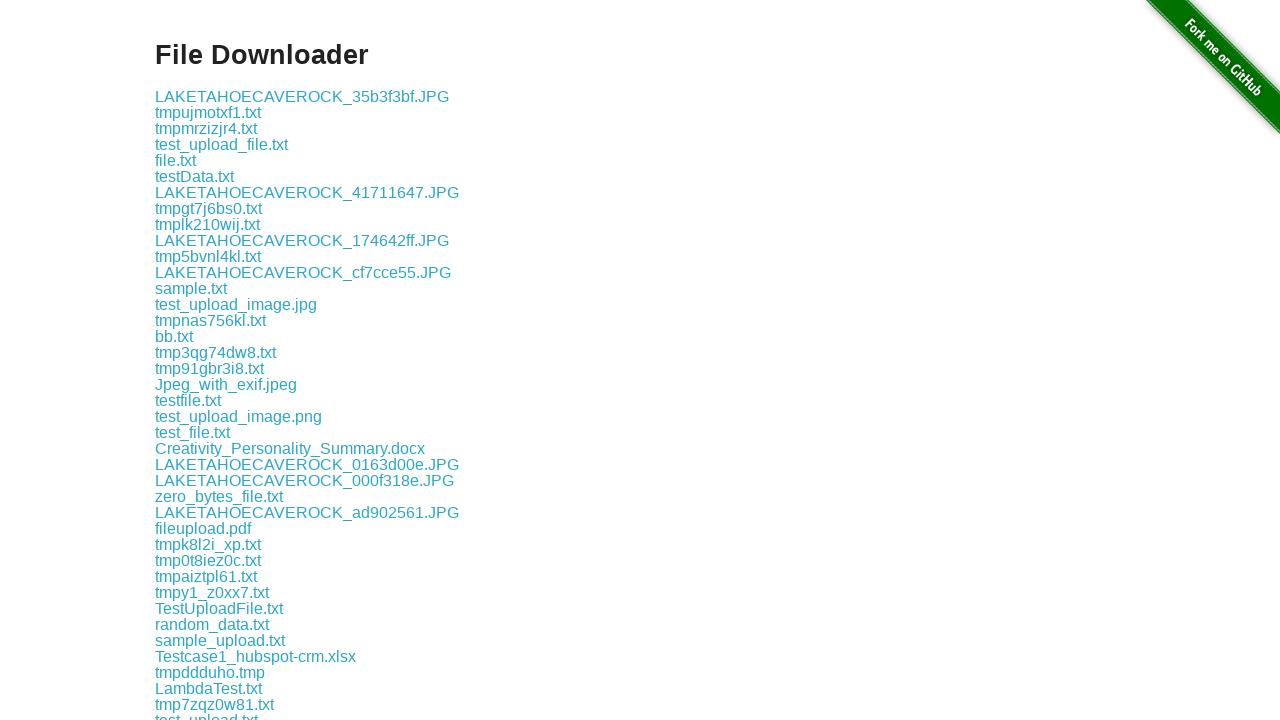

Clicked on first file link to initiate download at (302, 96) on div.example a >> nth=0
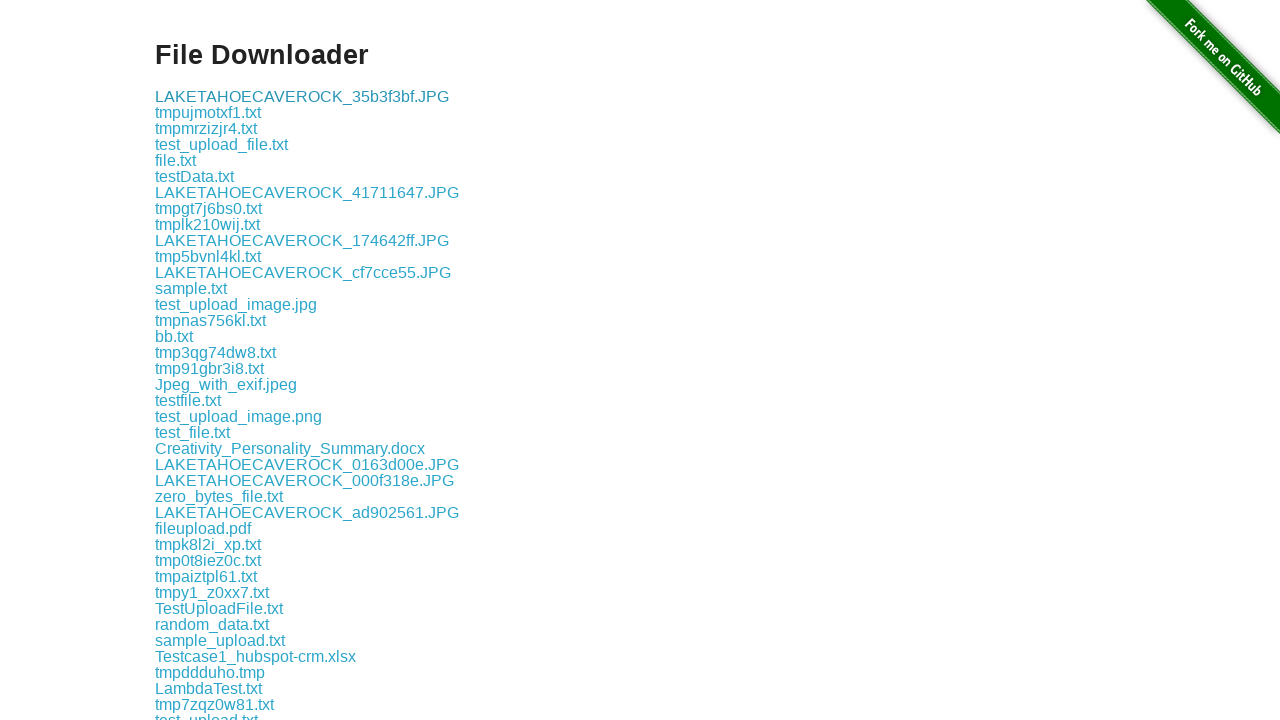

Waited for download to initiate
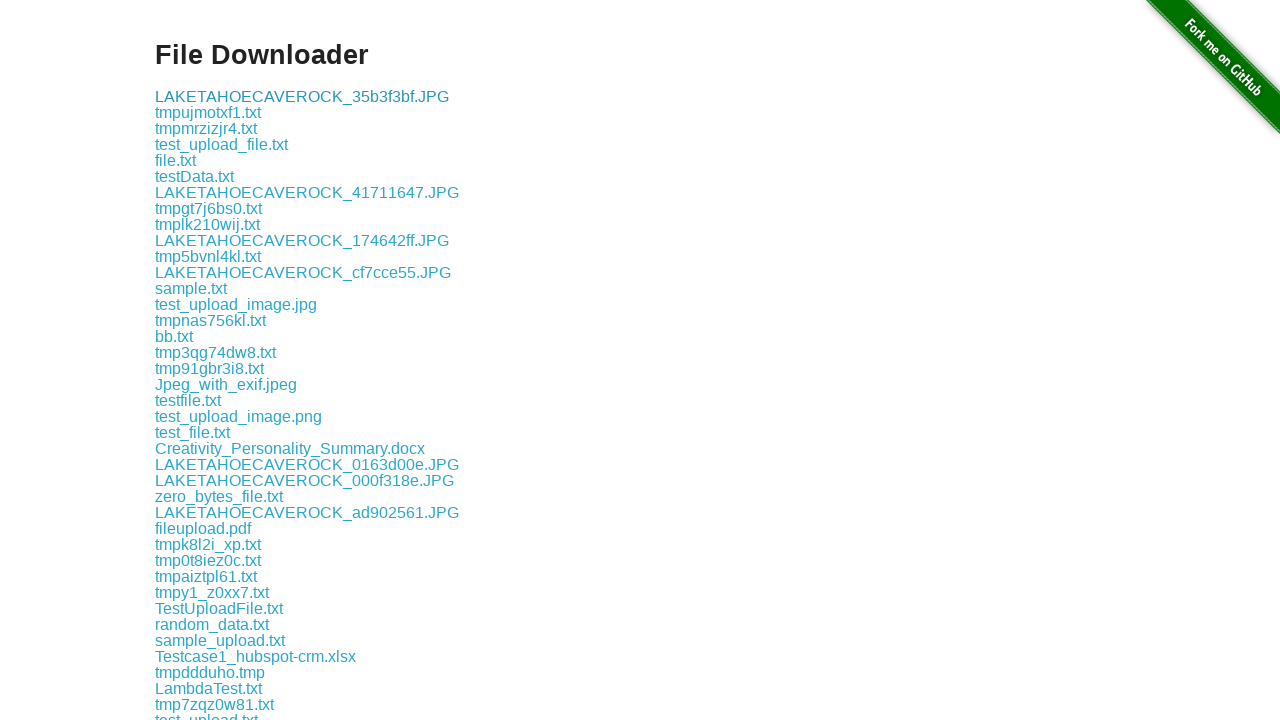

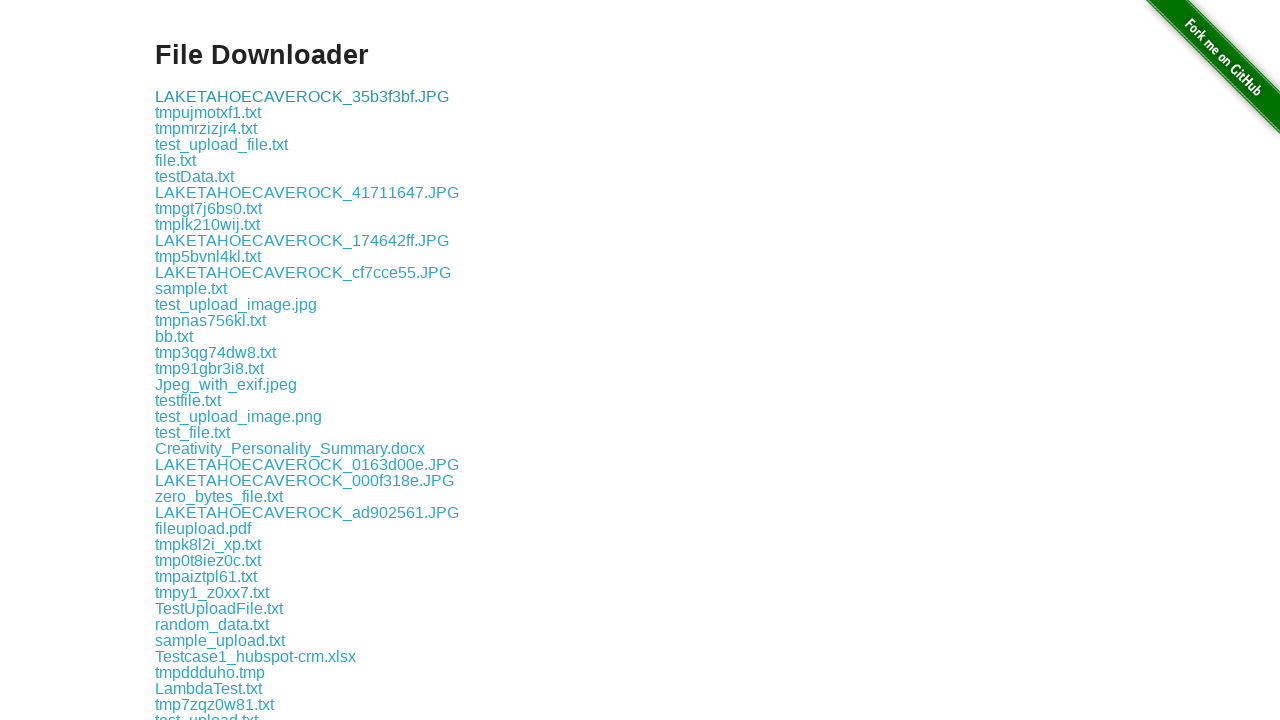